Tests dropdown selection functionality by selecting an option from a dropdown menu using index-based selection

Starting URL: https://the-internet.herokuapp.com/dropdown

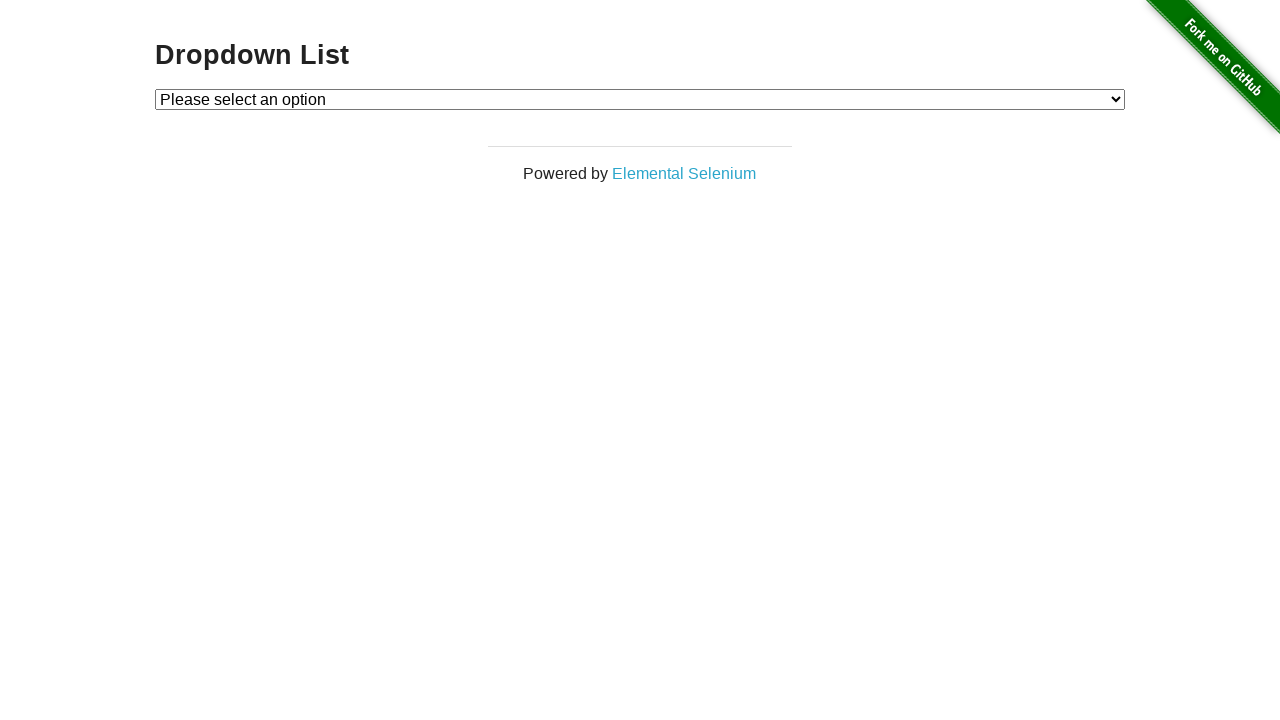

Selected 'Option 2' from dropdown menu using index-based selection (index=2) on #dropdown
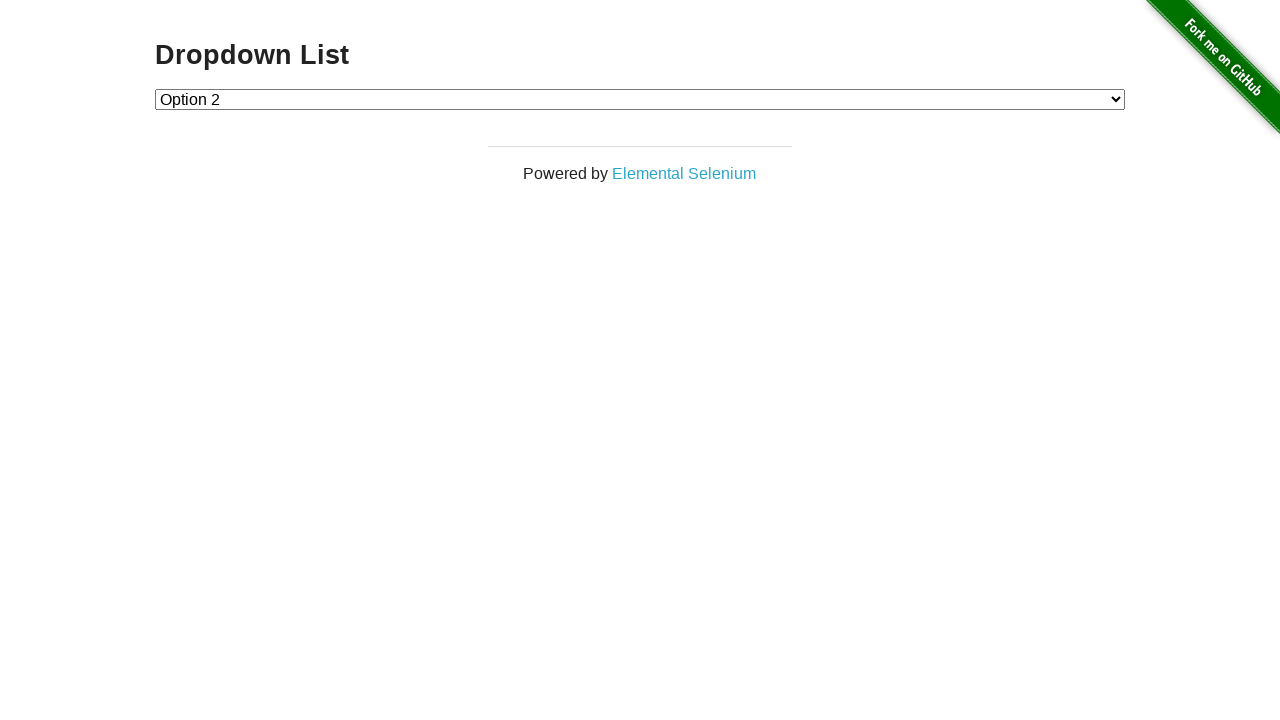

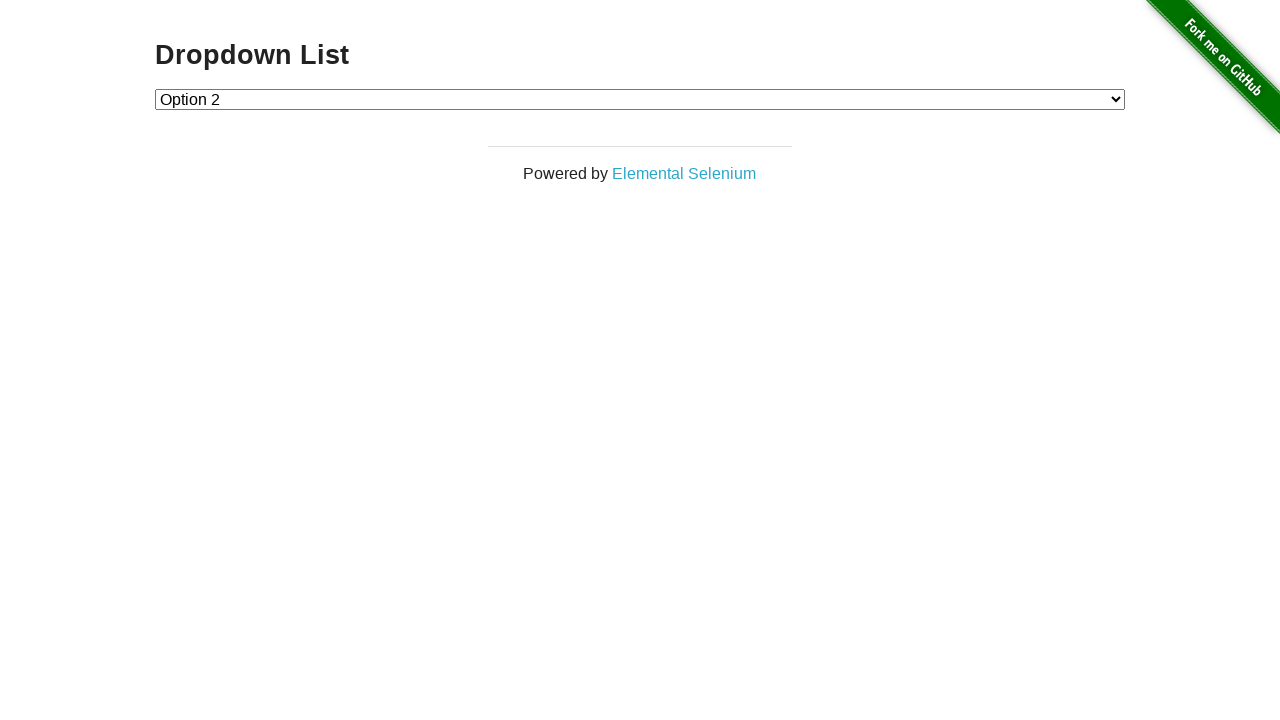